Tests drag and drop functionality on Leafground website, including dragging elements by offset and between containers, then navigates to menu page to test scrolling and double-click actions

Starting URL: https://leafground.com/drag.xhtml

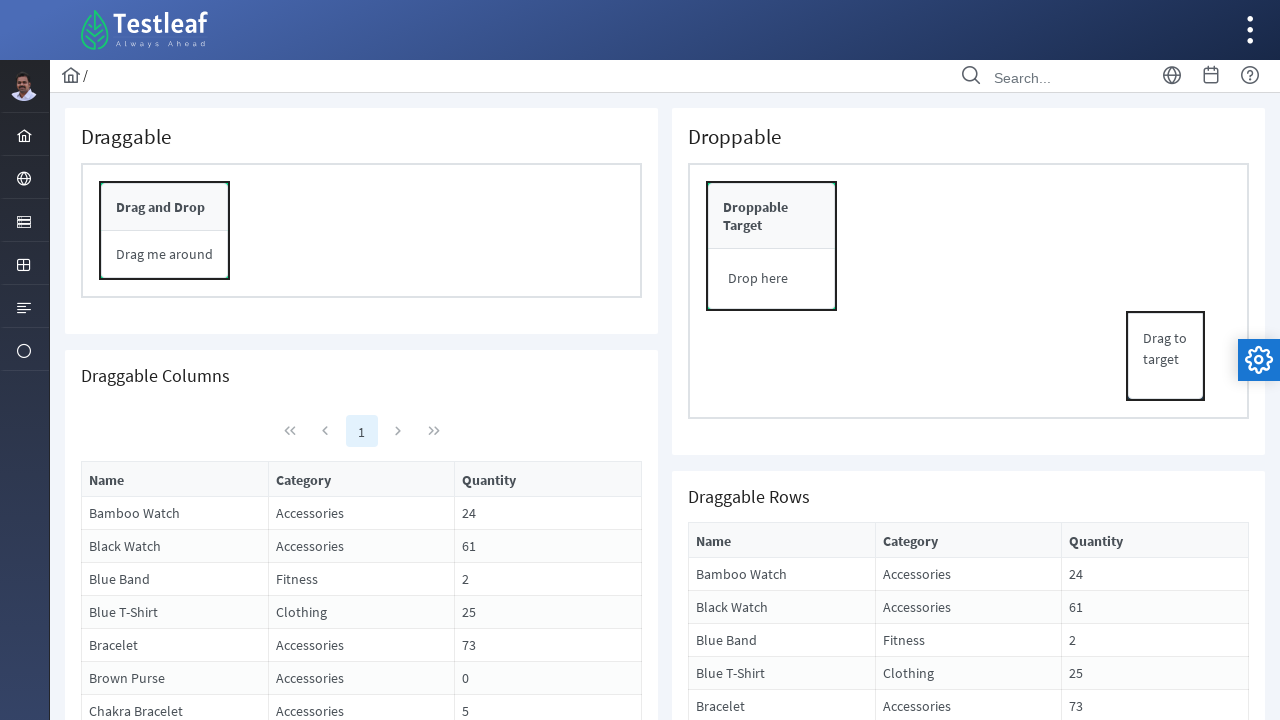

Located draggable panel element
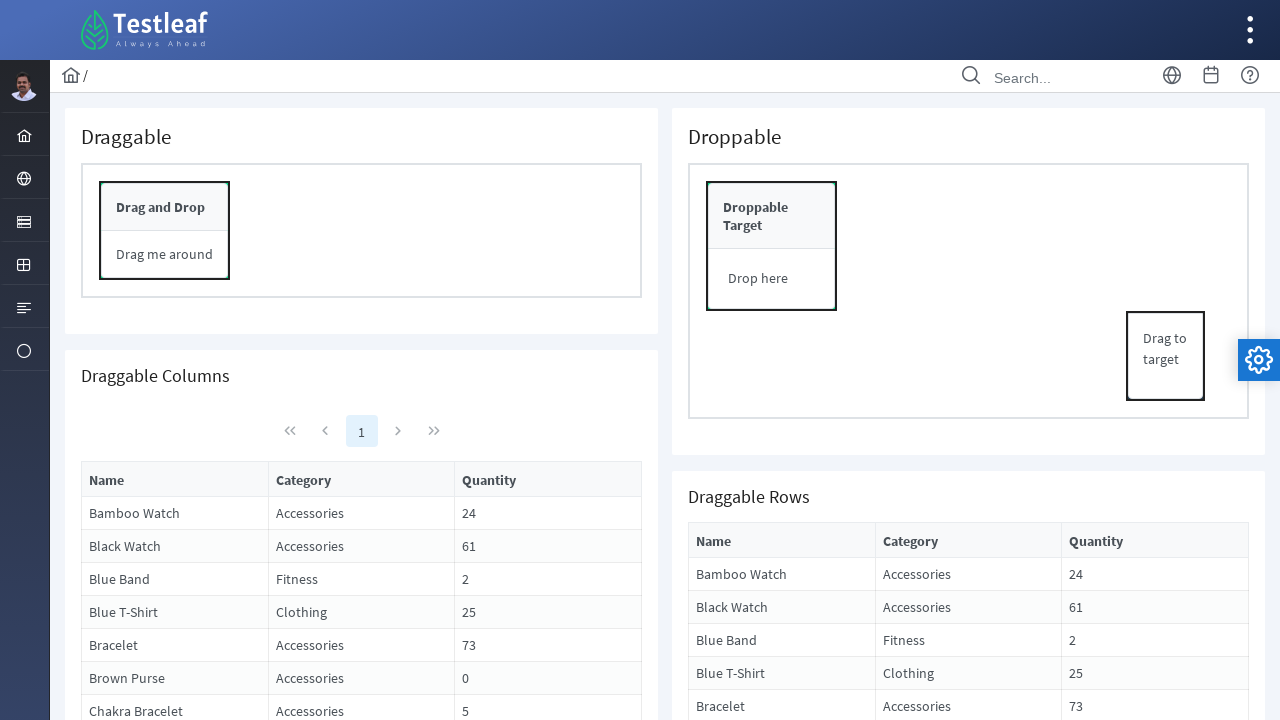

Dragged panel 102 pixels to the right by offset at (203, 183)
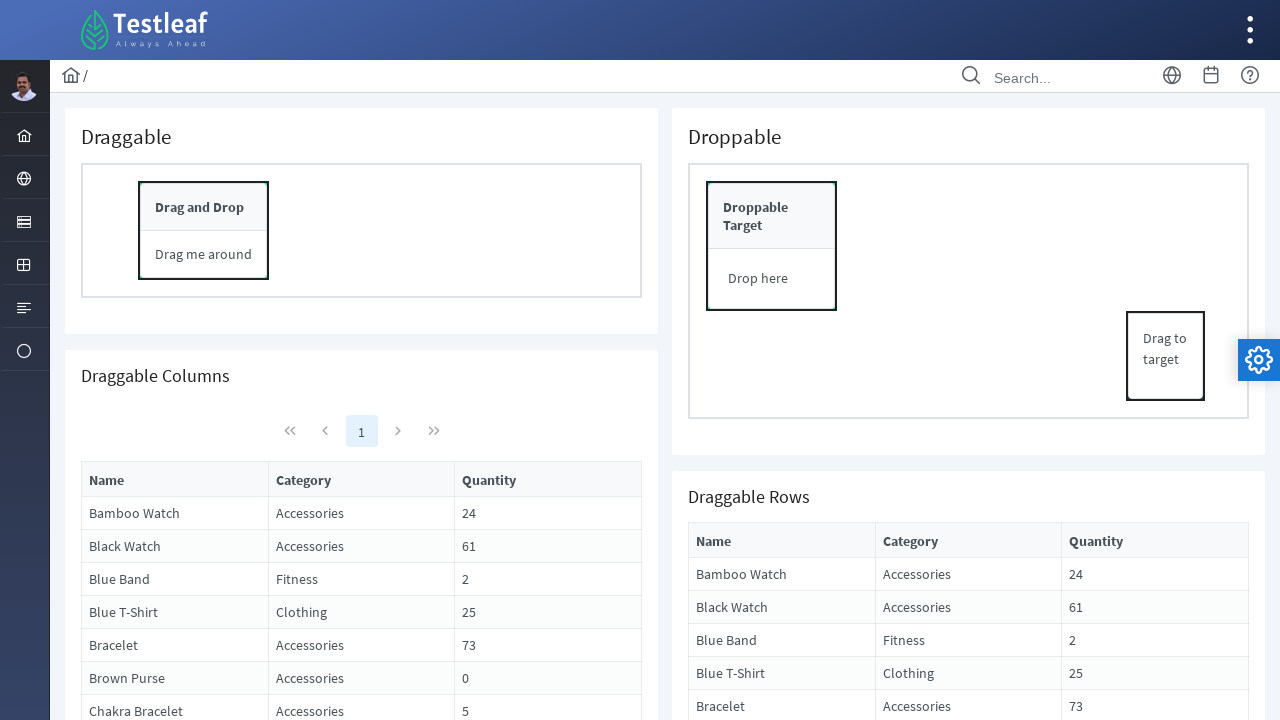

Located source drag element
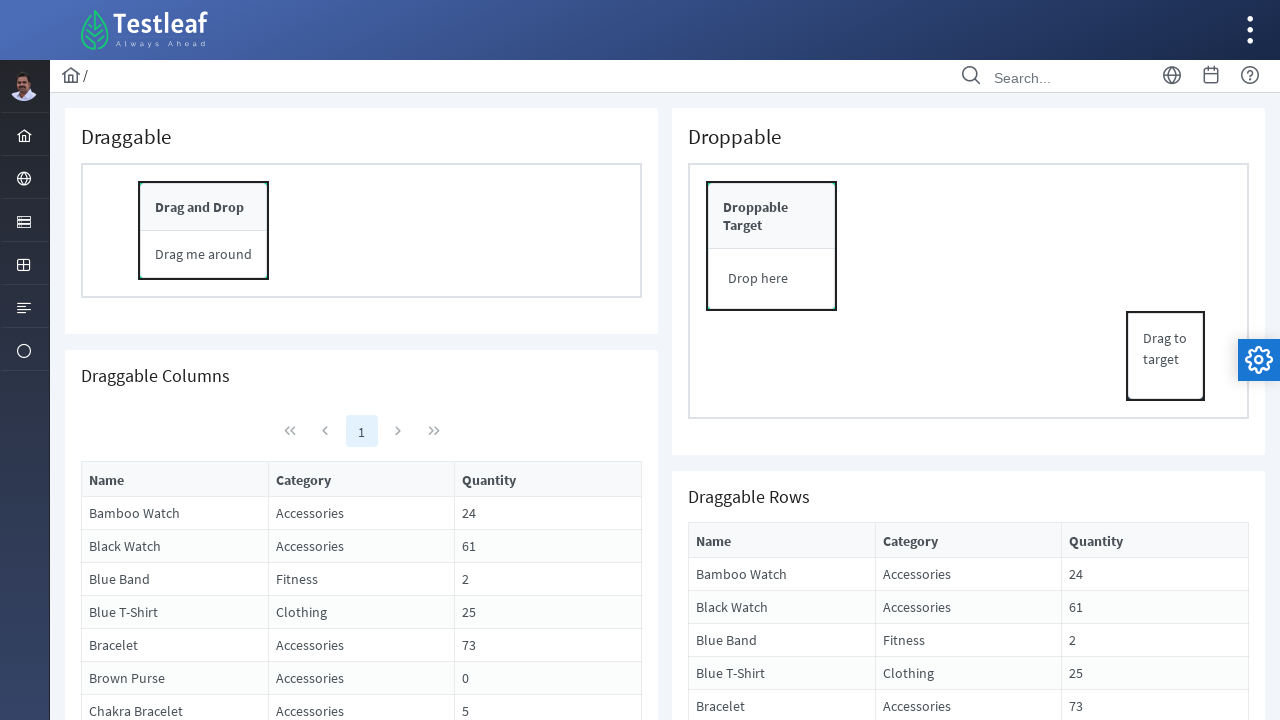

Located target drop element
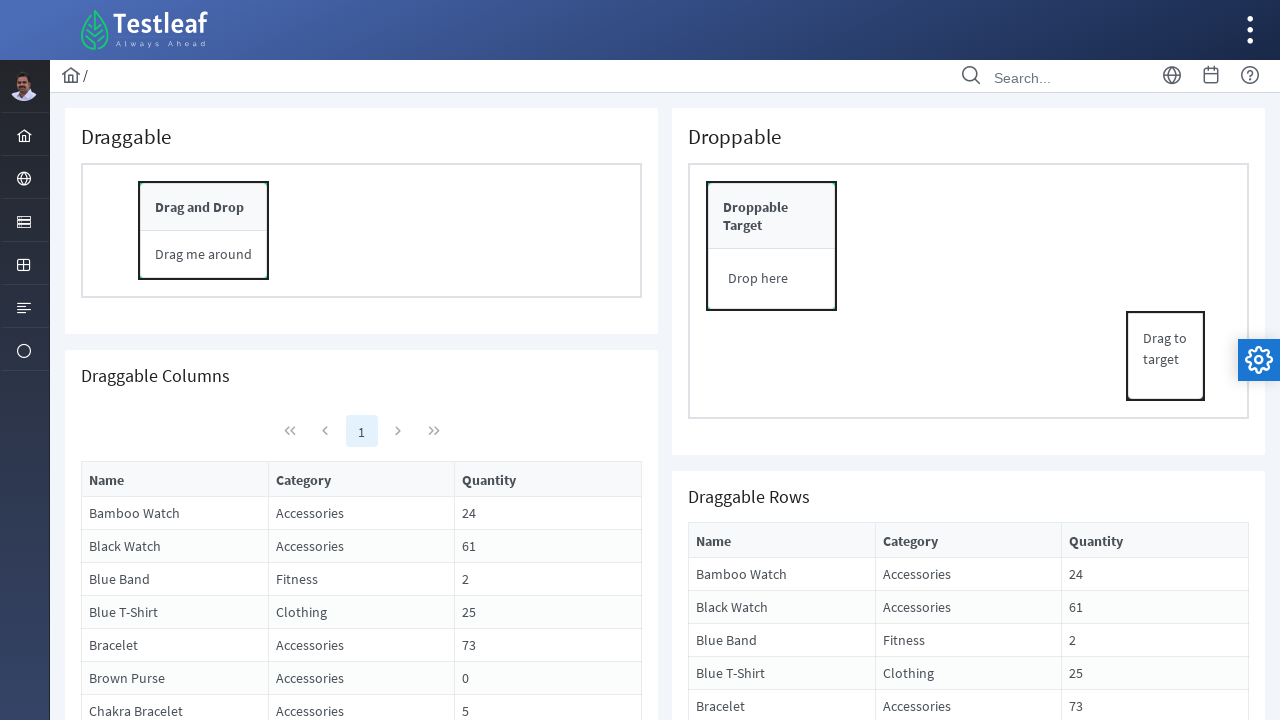

Dragged element from source to target container at (772, 246)
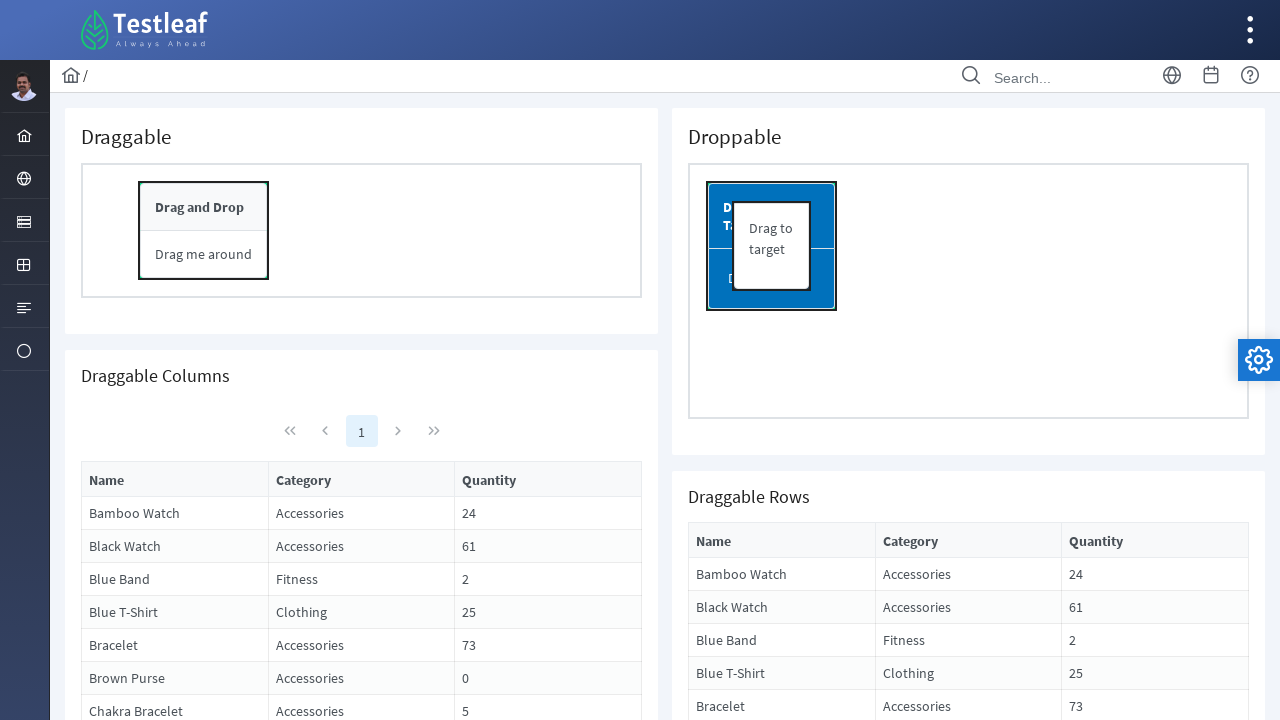

Right-clicked on page to open context menu at (640, 360) on body
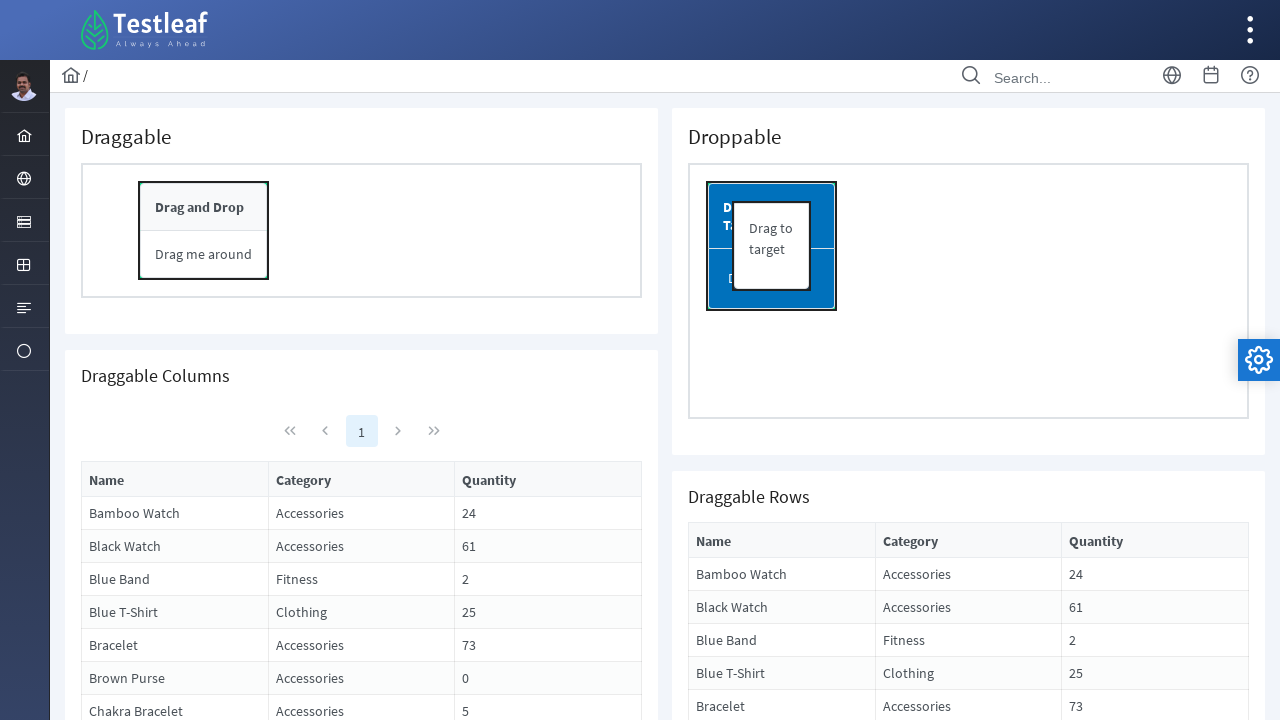

Navigated to menu page at https://leafground.com/menu.xhtml
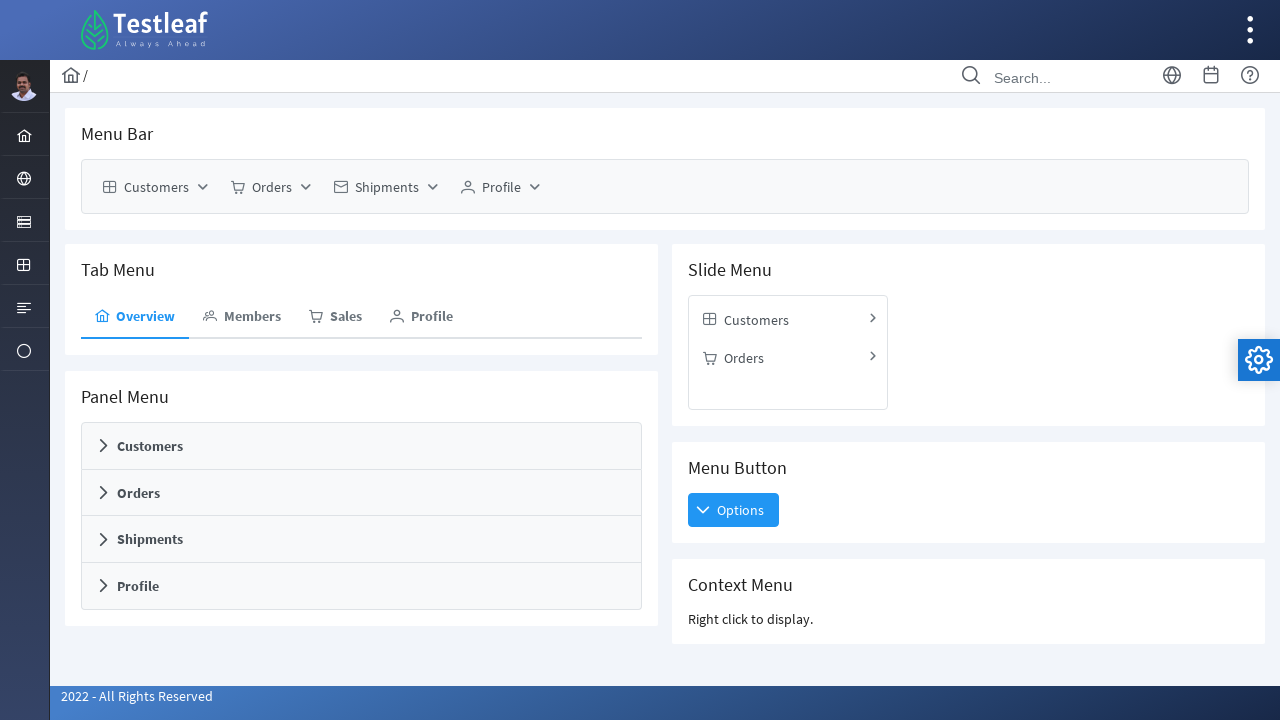

Located Customers menu item
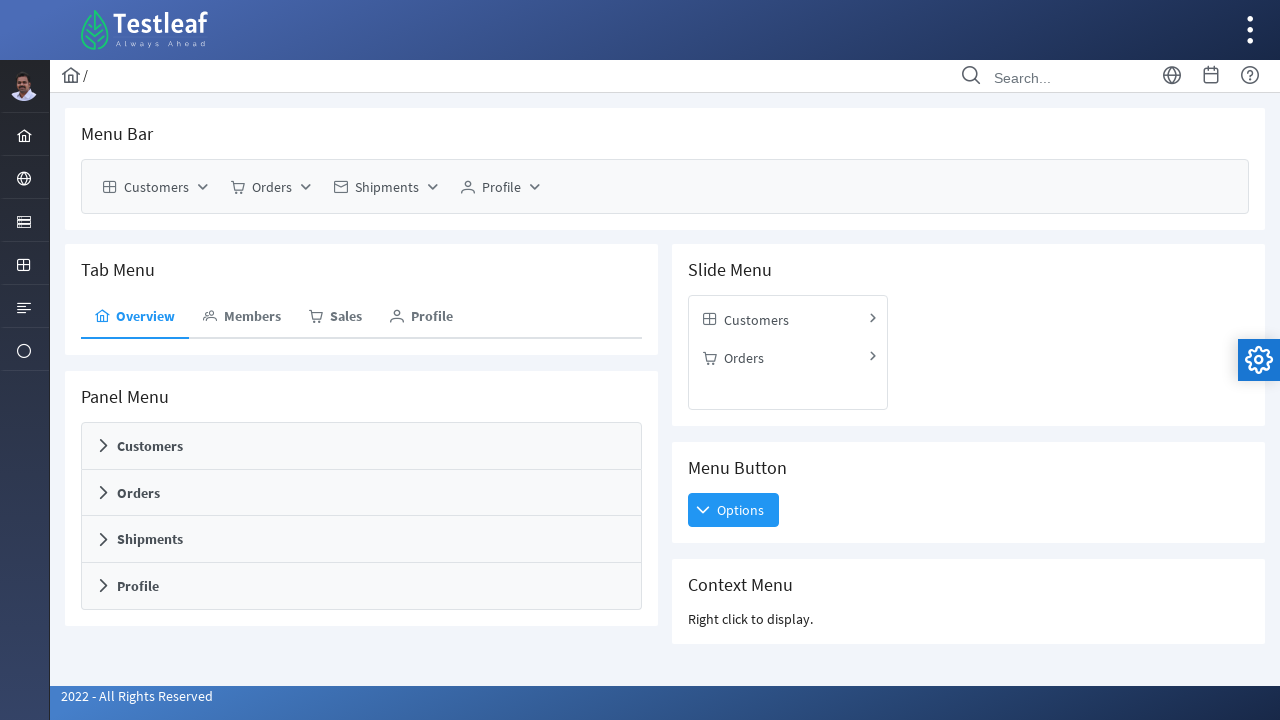

Located Profile menu element
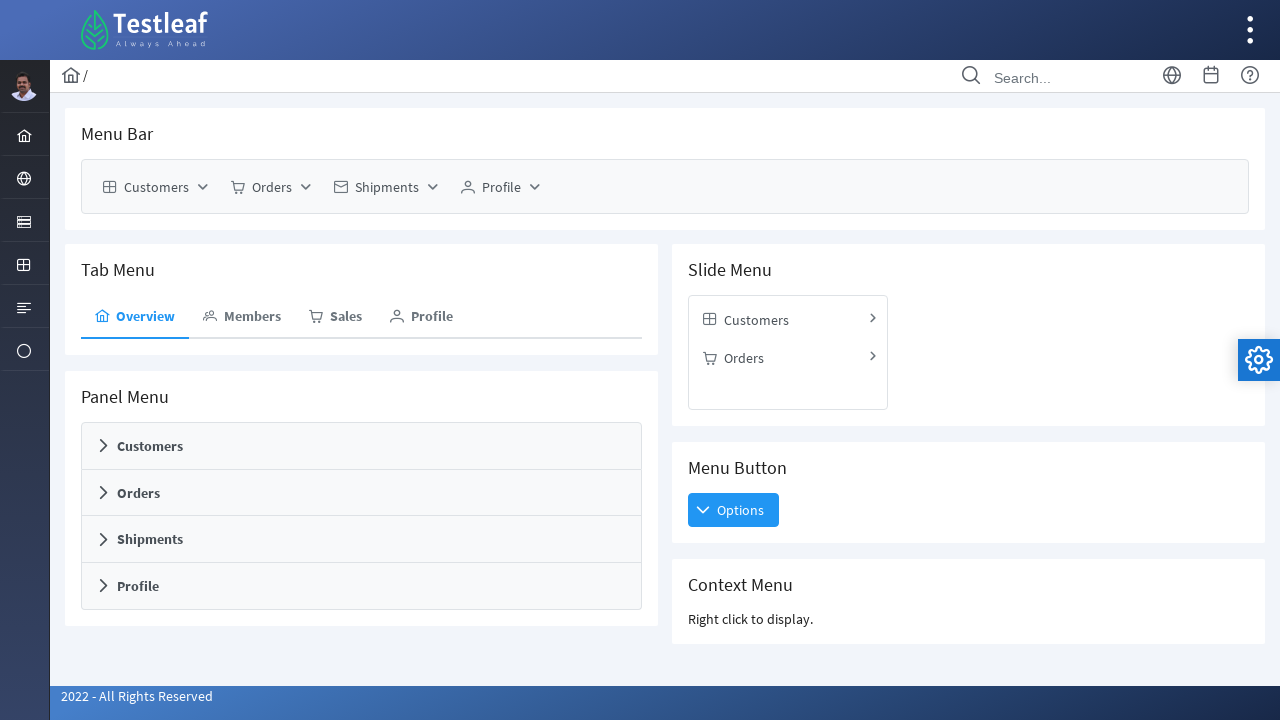

Scrolled to Profile menu item
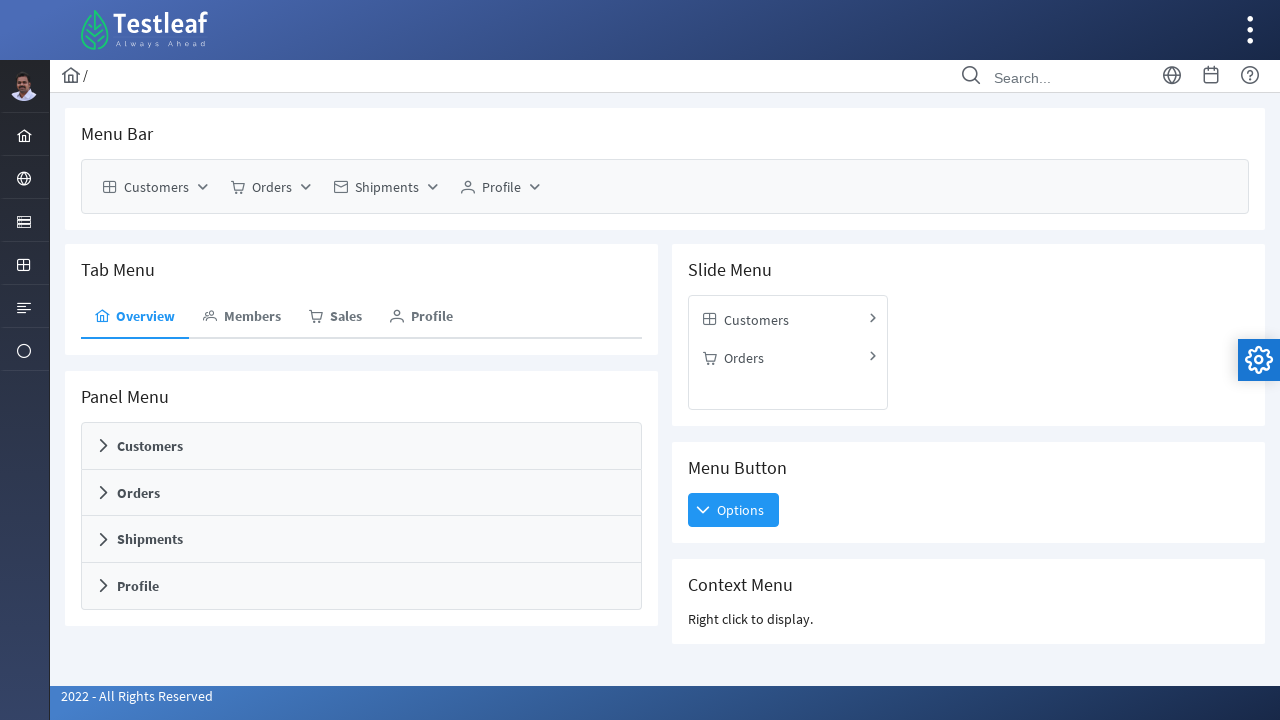

Double-clicked on Customers menu item at (150, 446) on xpath=//a[text()='Customers']
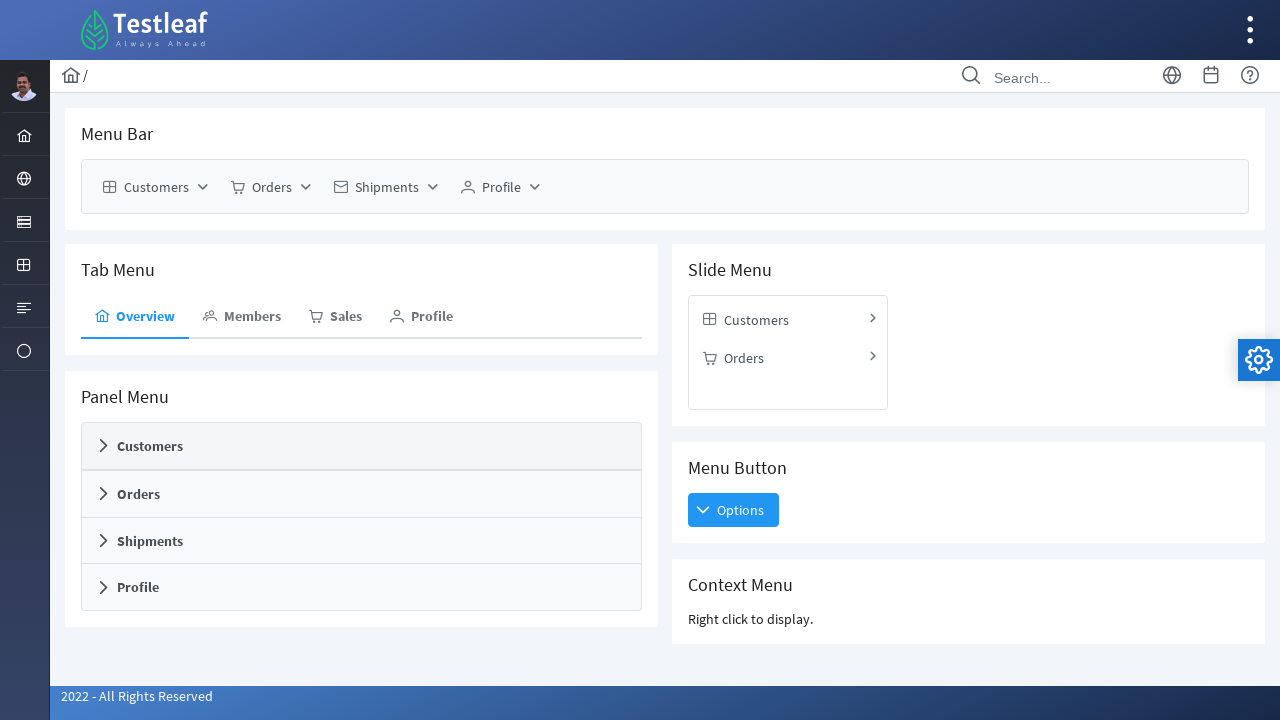

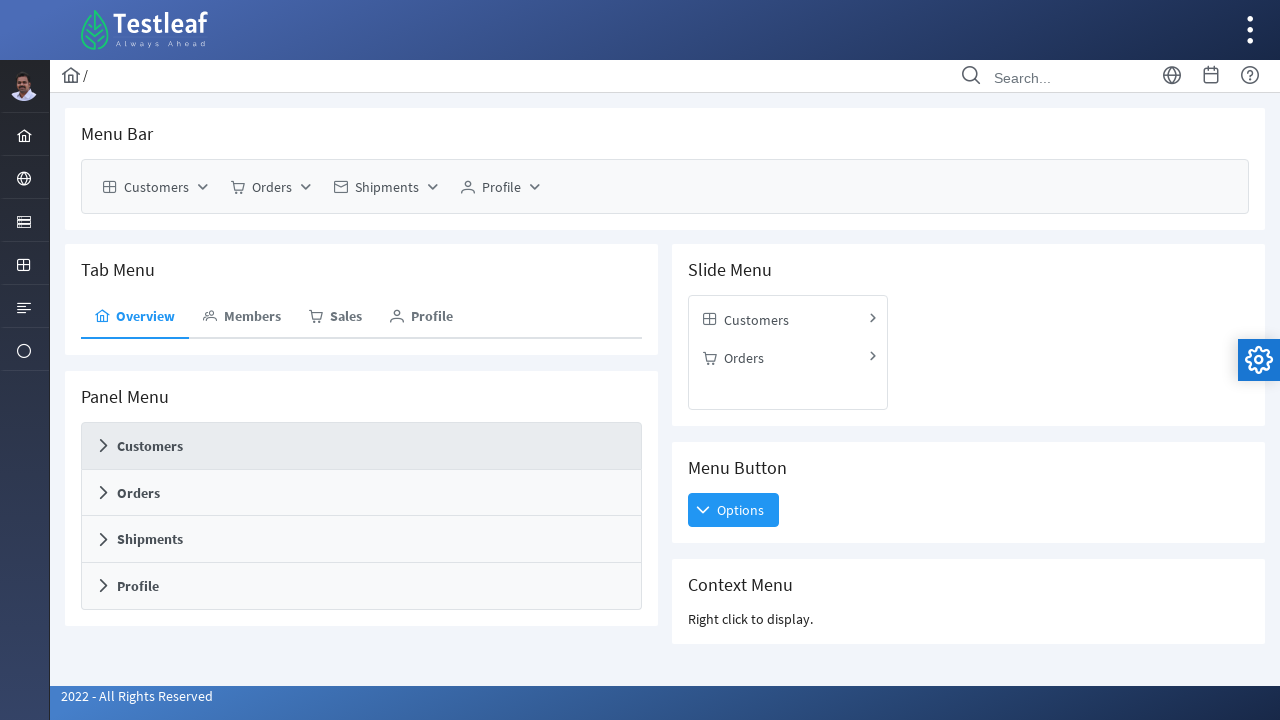